Tests adding a task "Selenium com Java" to the todo list and verifies it was added successfully

Starting URL: https://lambdatest.github.io/sample-todo-app/

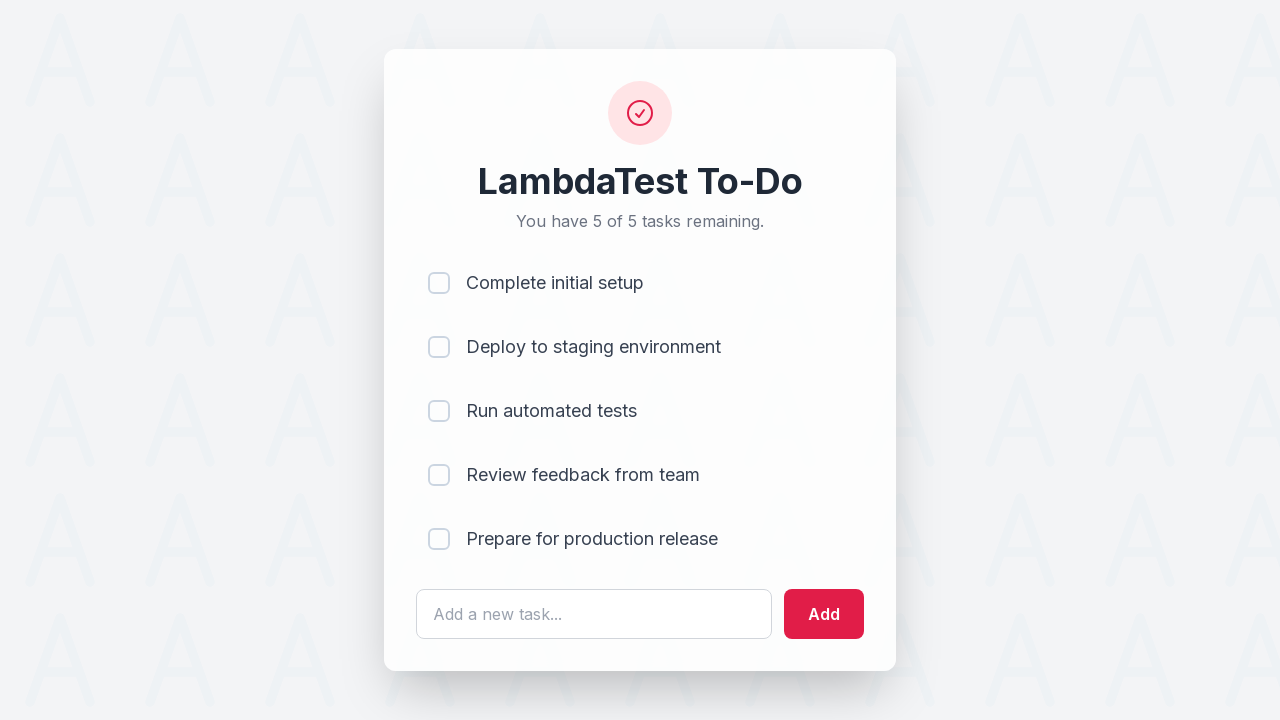

Filled todo input field with 'Selenium com Java' on #sampletodotext
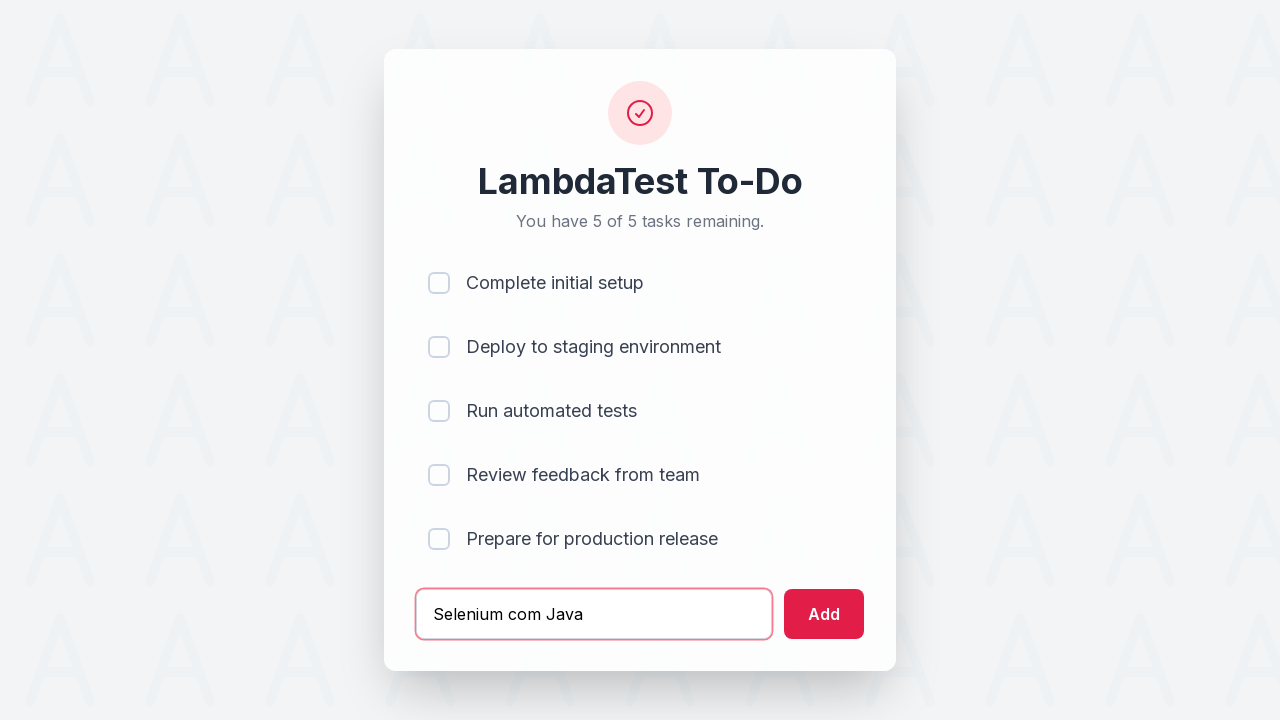

Pressed Enter to add the task on #sampletodotext
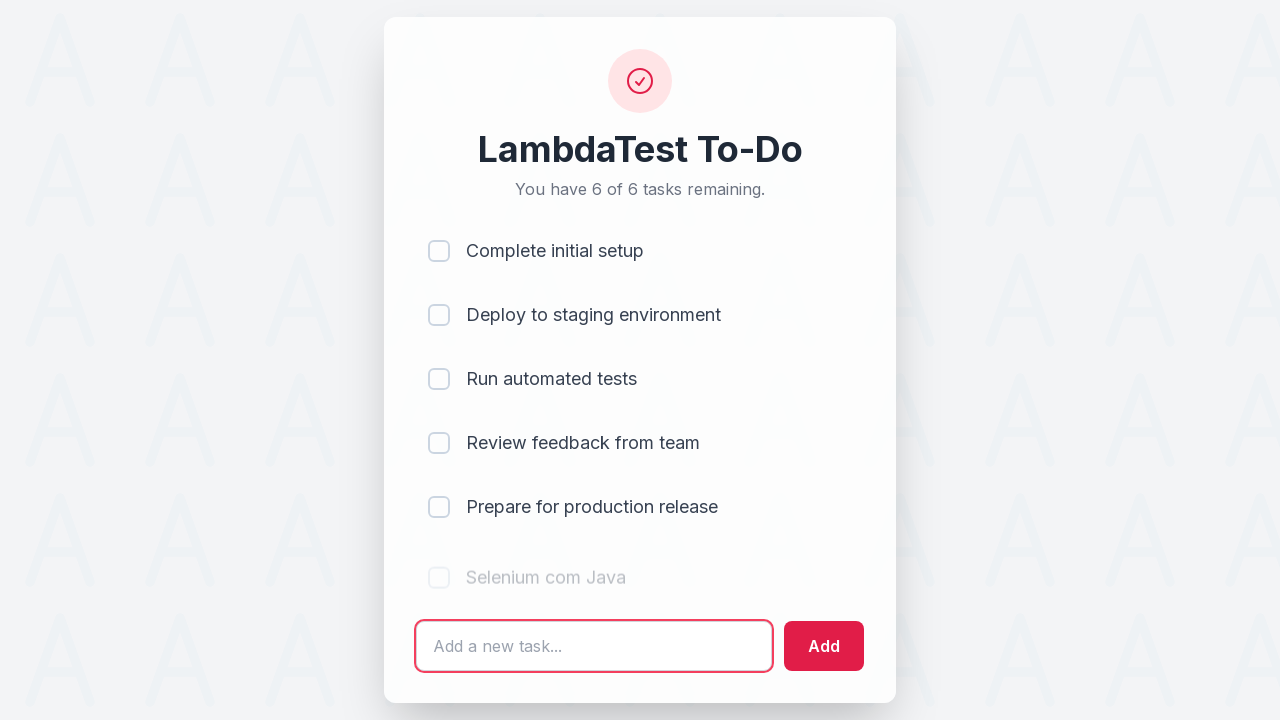

Verified task was added successfully - new todo item appeared in the list
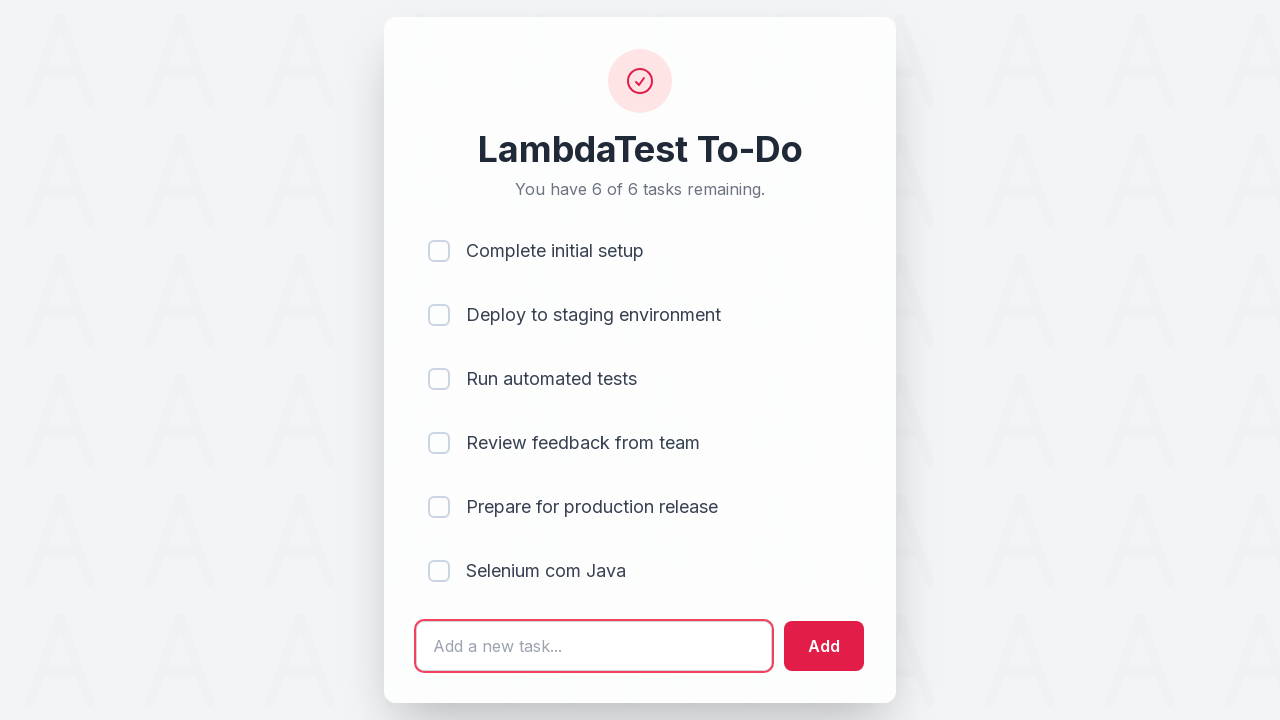

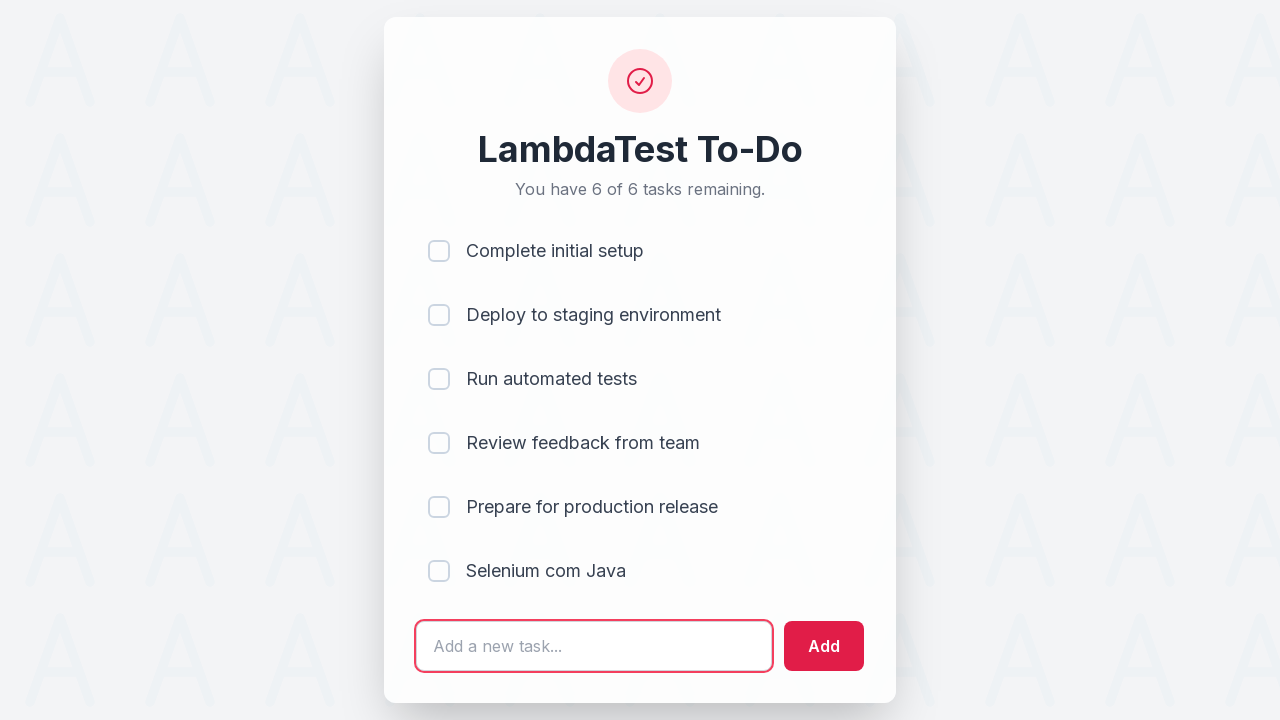